Navigates to anhtester.com and clicks on the "API Testing" section link to verify navigation works.

Starting URL: https://anhtester.com

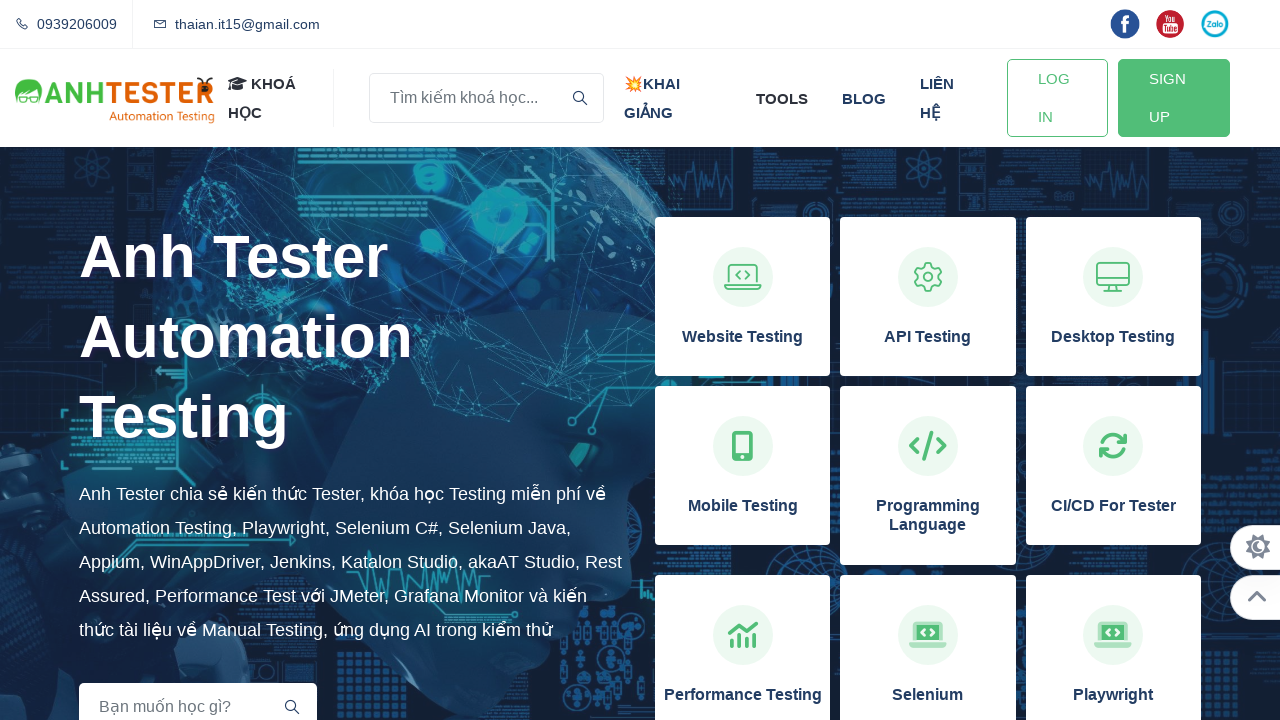

Page loaded and DOM content ready
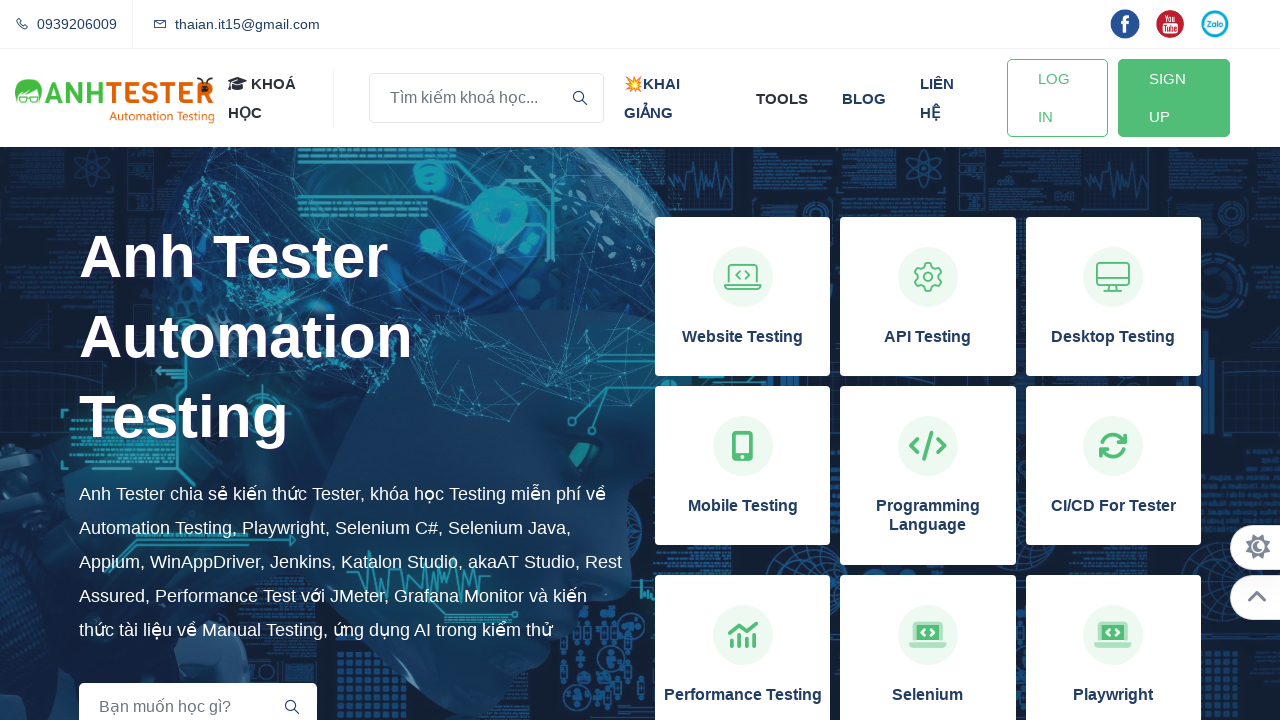

Clicked on API Testing section link at (928, 337) on xpath=//h3[normalize-space()='API Testing']
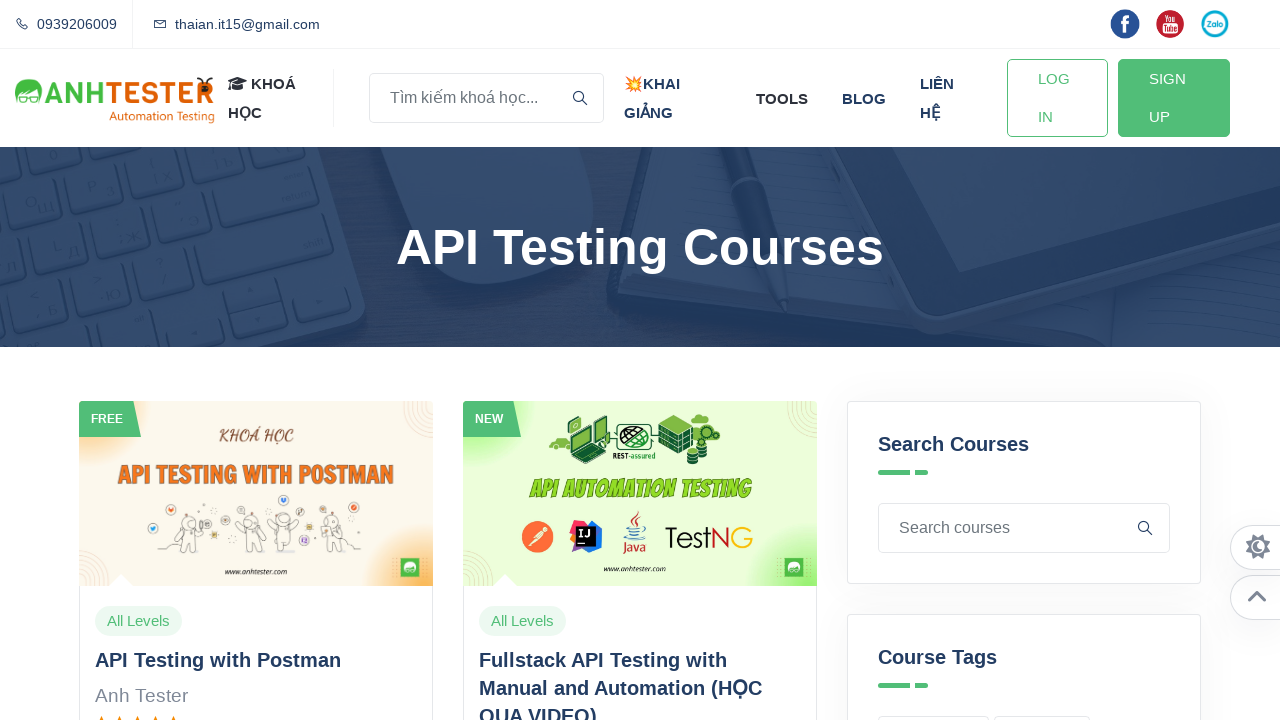

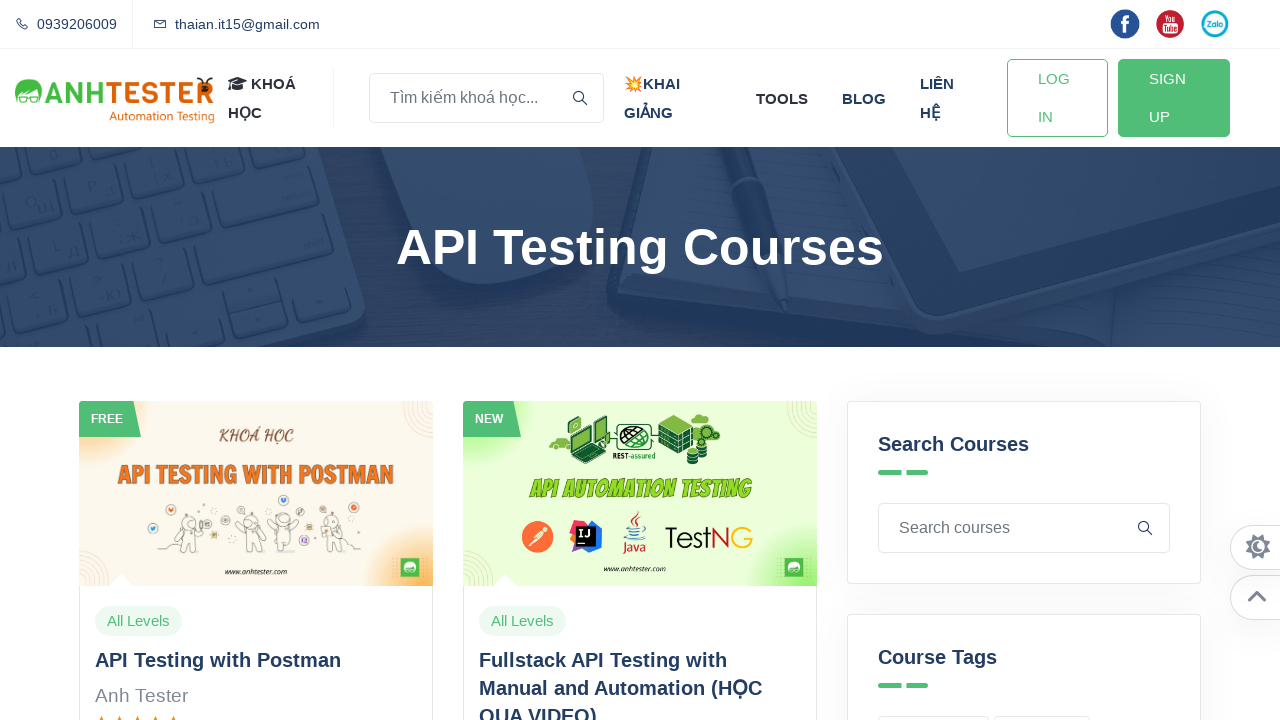